Tests FAQ section by clicking on question 3 about rental time calculation

Starting URL: https://qa-scooter.praktikum-services.ru/

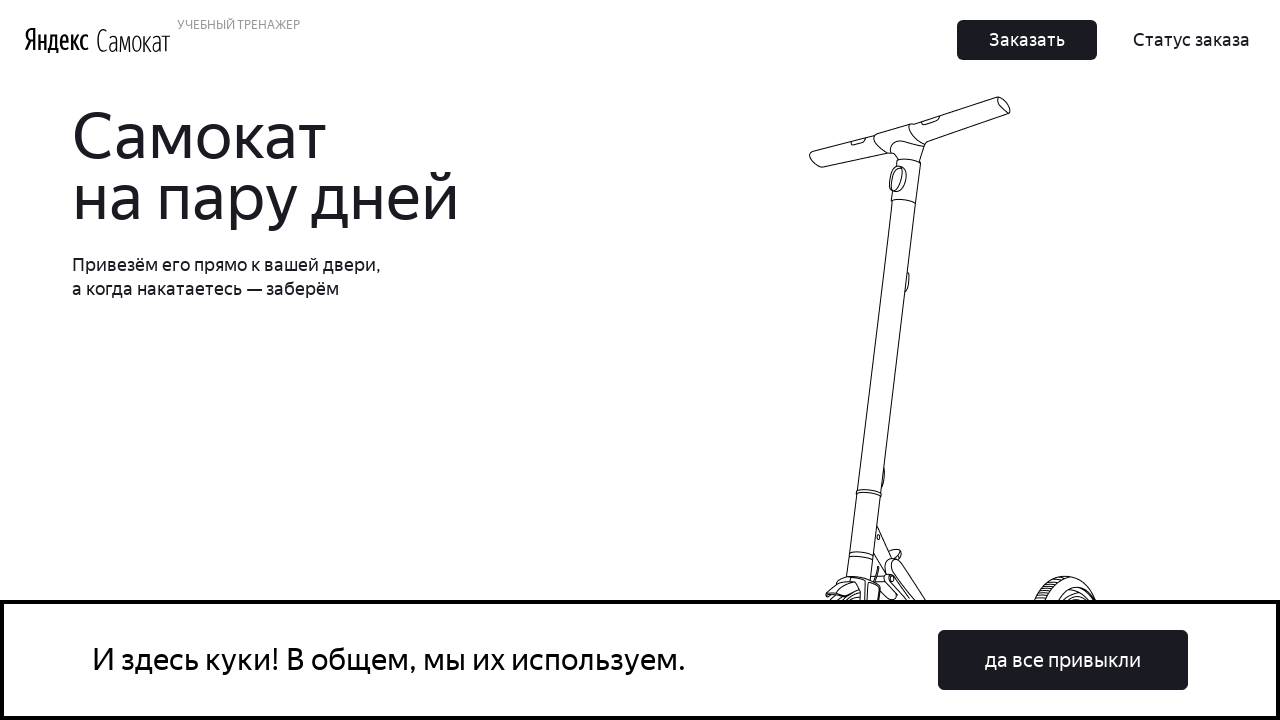

Page loaded with domcontentloaded state
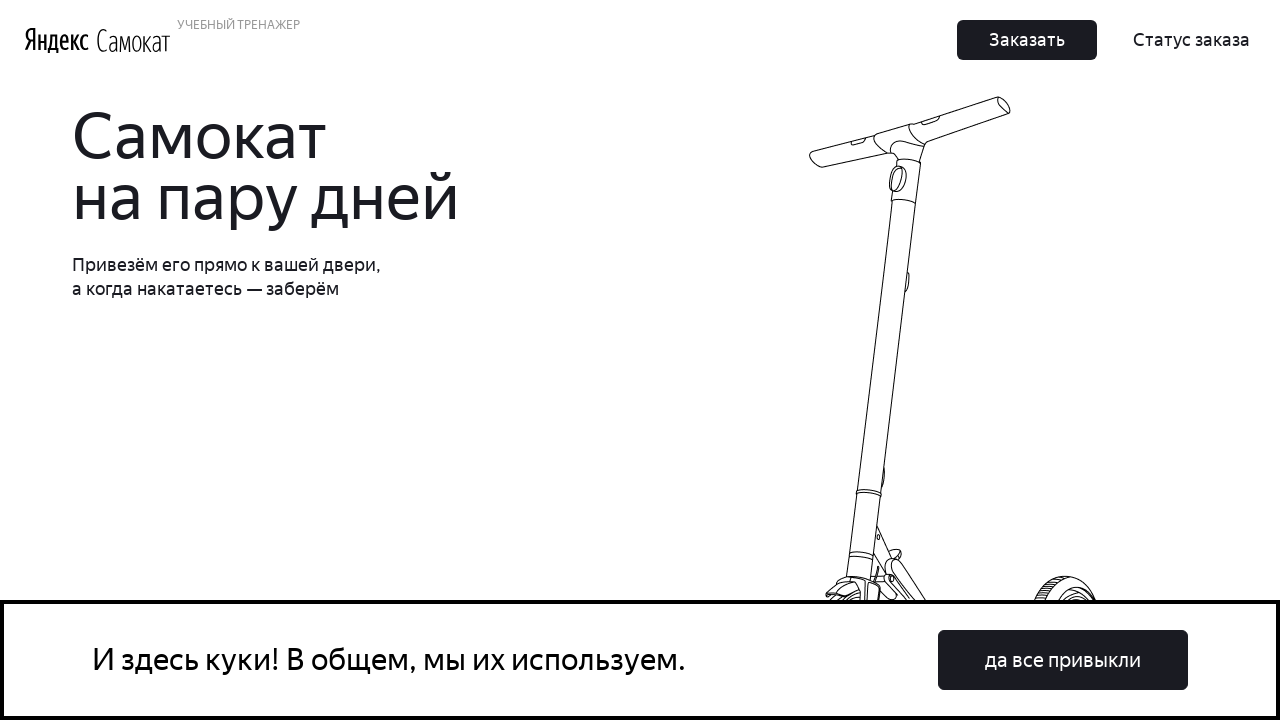

Clicked cookie accept button at (1063, 660) on button:has-text('да все привыкли')
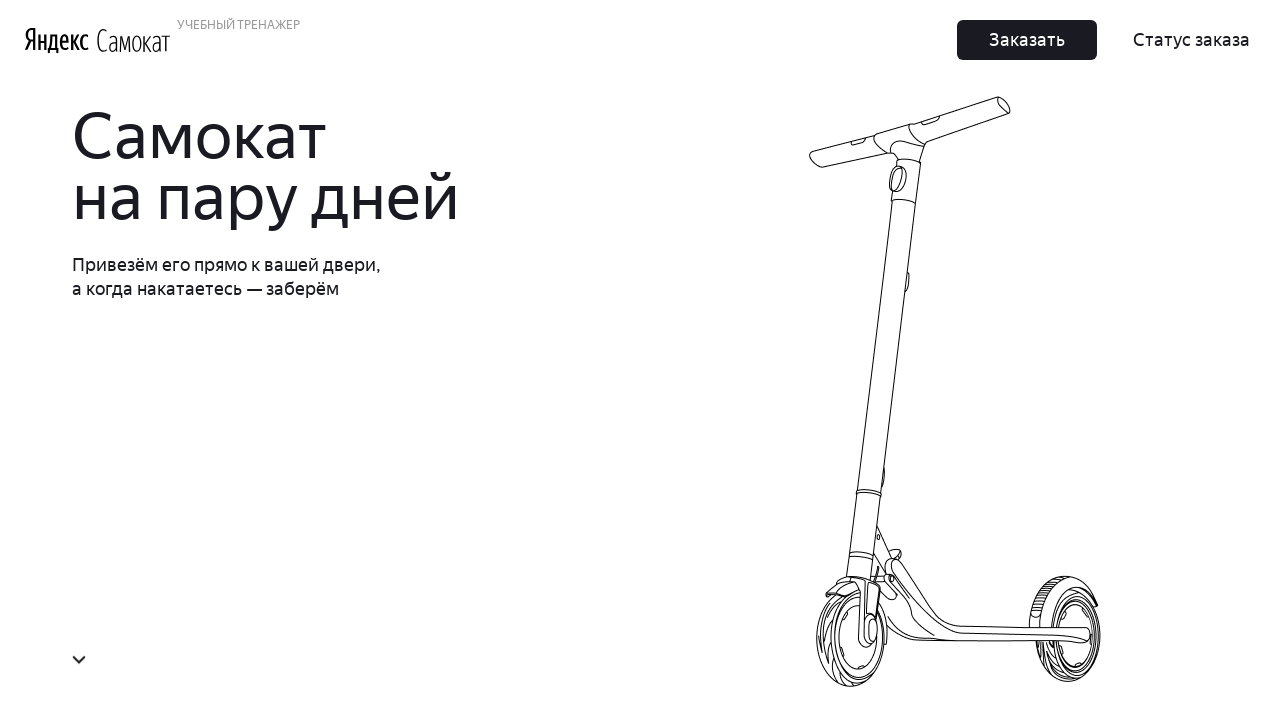

Clicked on FAQ question 3 about rental time calculation at (967, 693) on .accordion__item >> nth=2
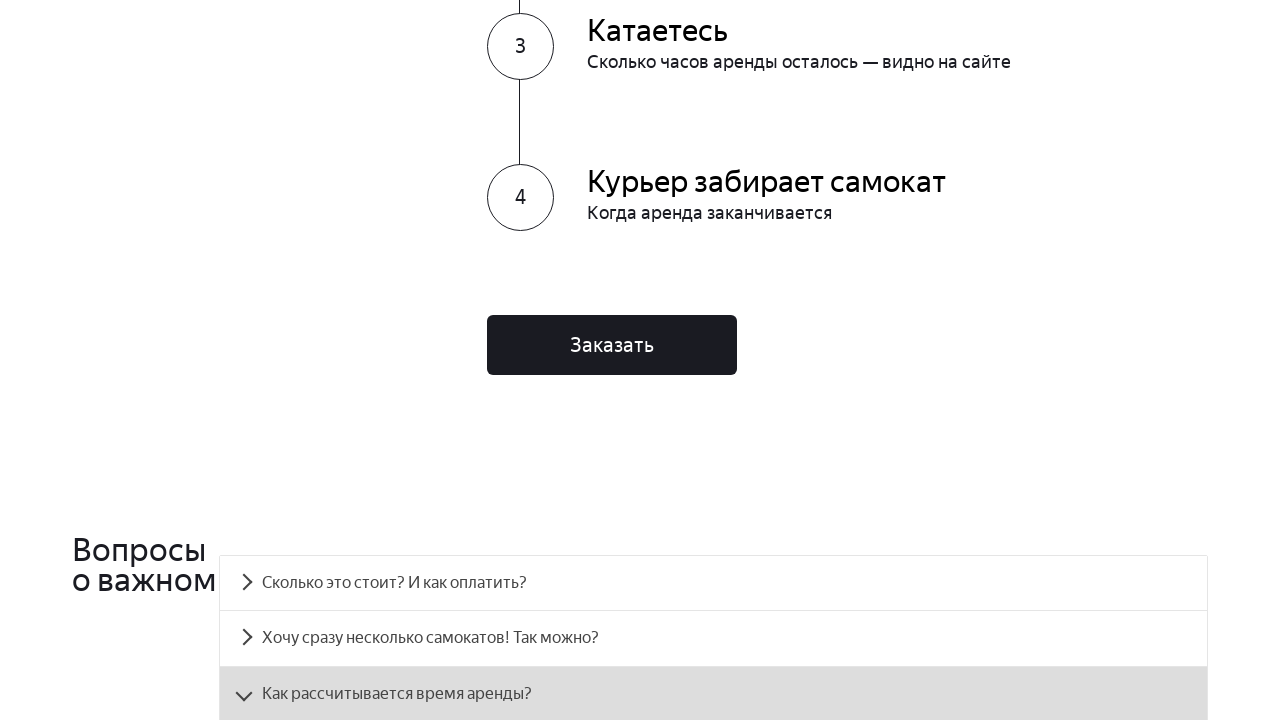

Answer to question 3 became visible
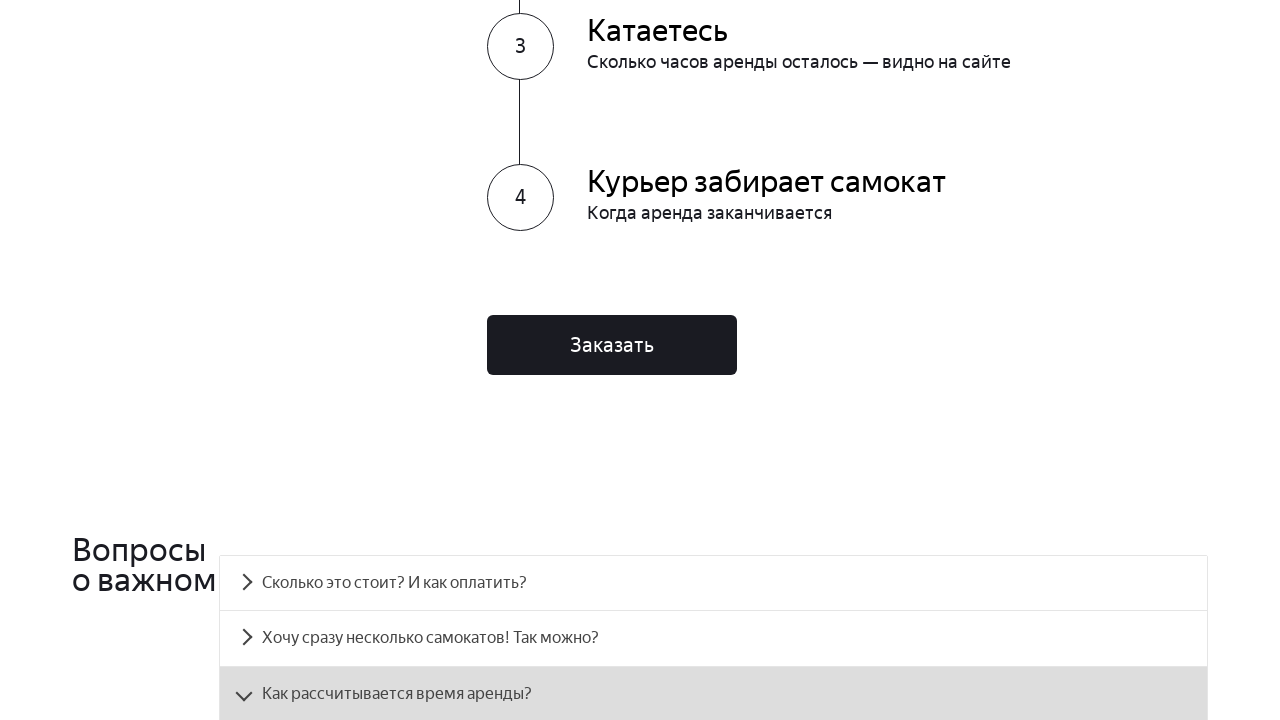

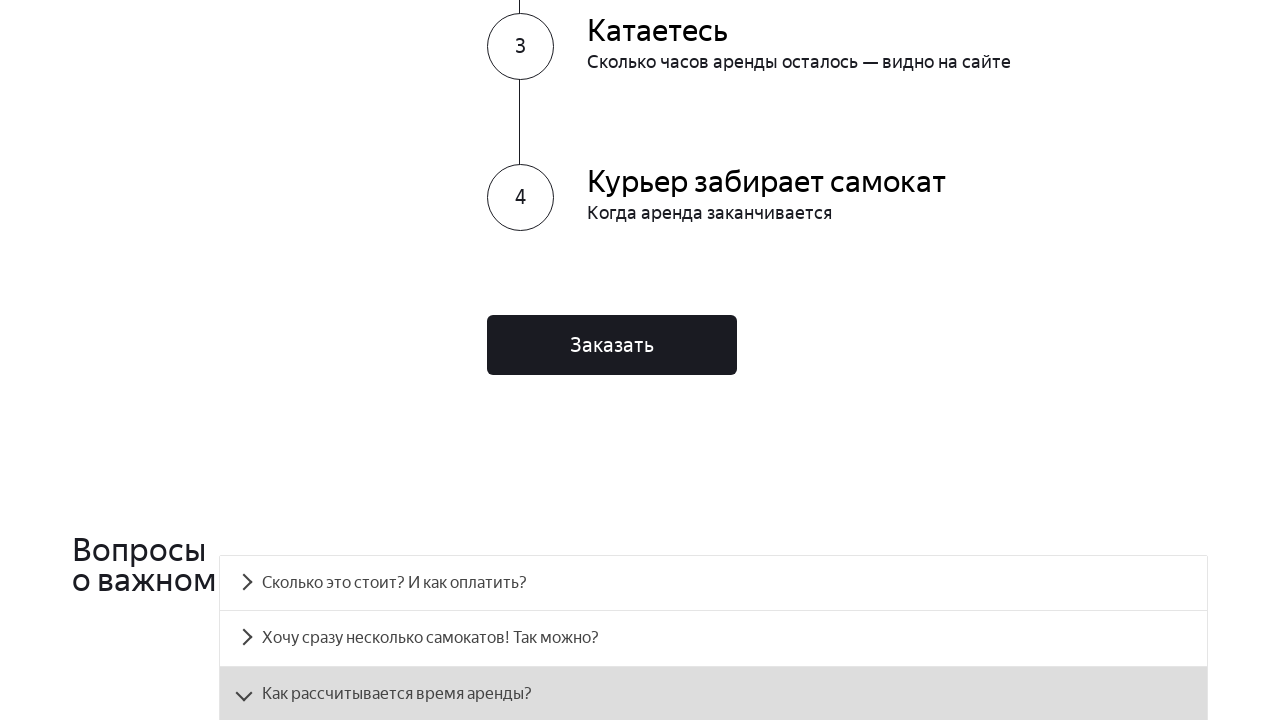